Tests various web elements on a Selenium practice site including checkboxes, radio buttons, dropdowns, alerts, keyboard actions, and tables

Starting URL: https://chandanachaitanya.github.io/selenium-practice-site/

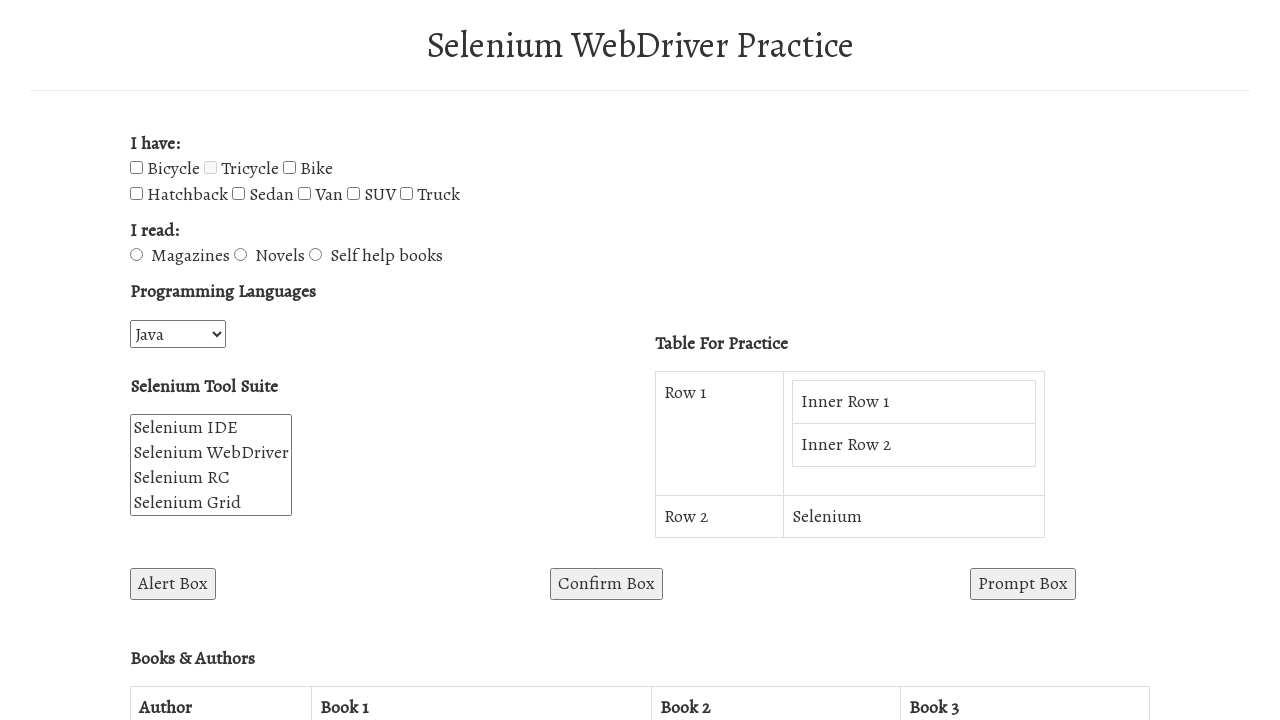

Clicked bicycle checkbox at (136, 168) on #bicycle-checkbox
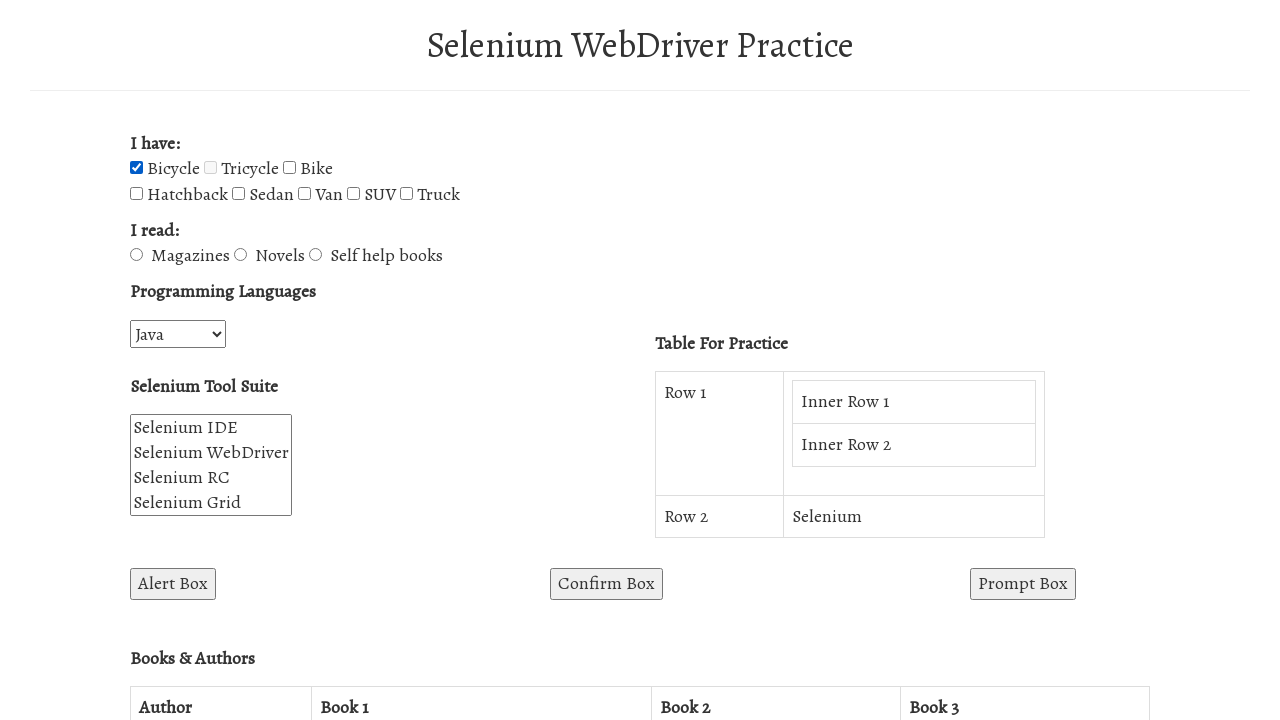

Clicked bike checkbox at (290, 168) on #bike-checkbox
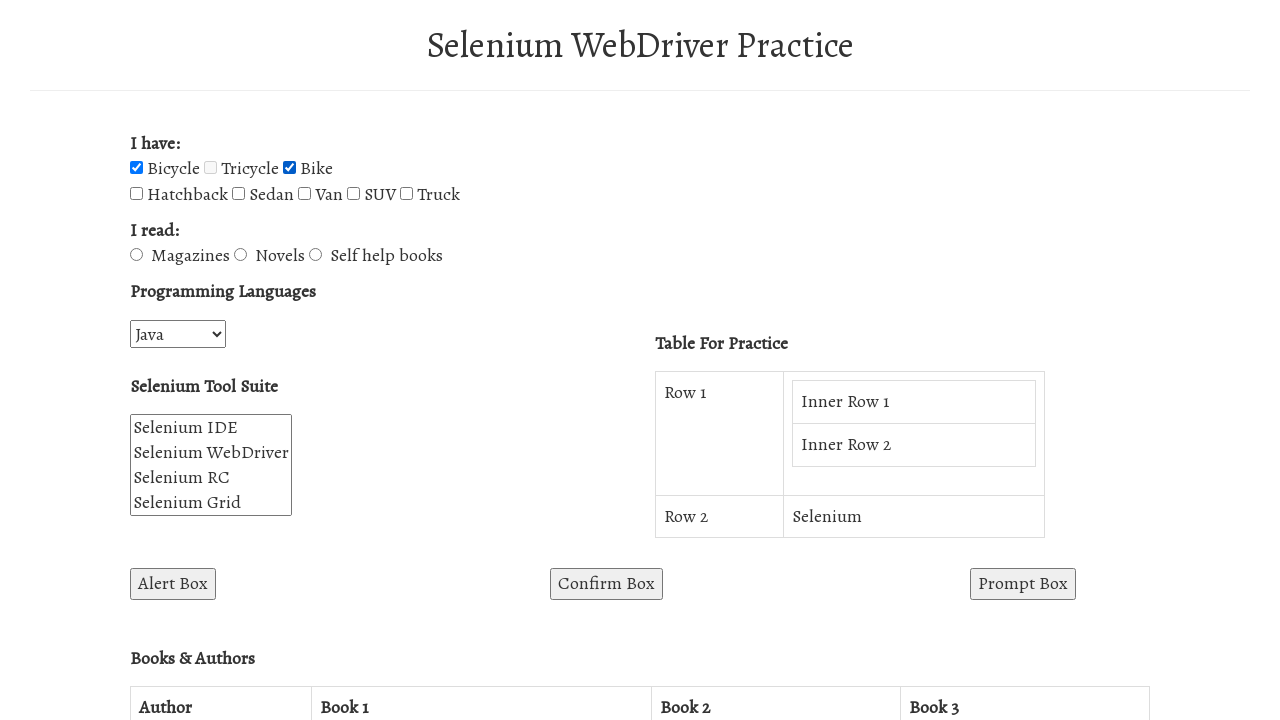

Selected novels radio button at (240, 255) on #novels-radio-btn
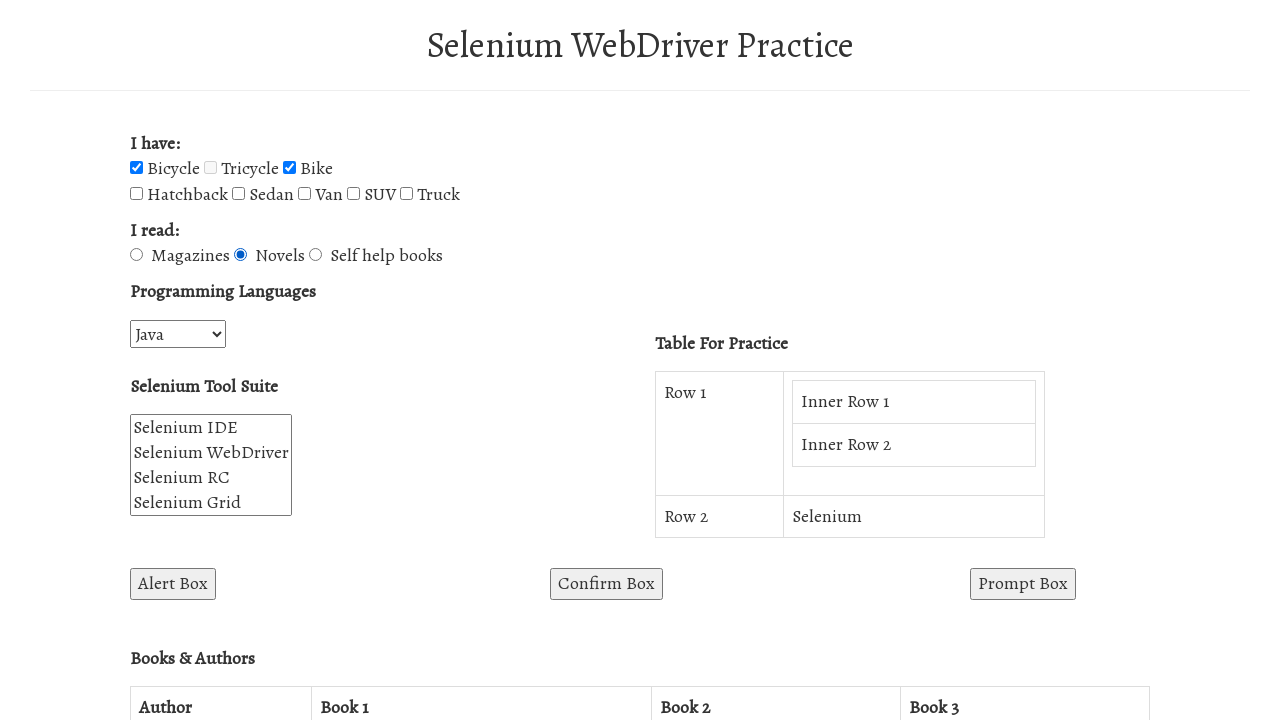

Selected programming language at index 3 on #programming-languages
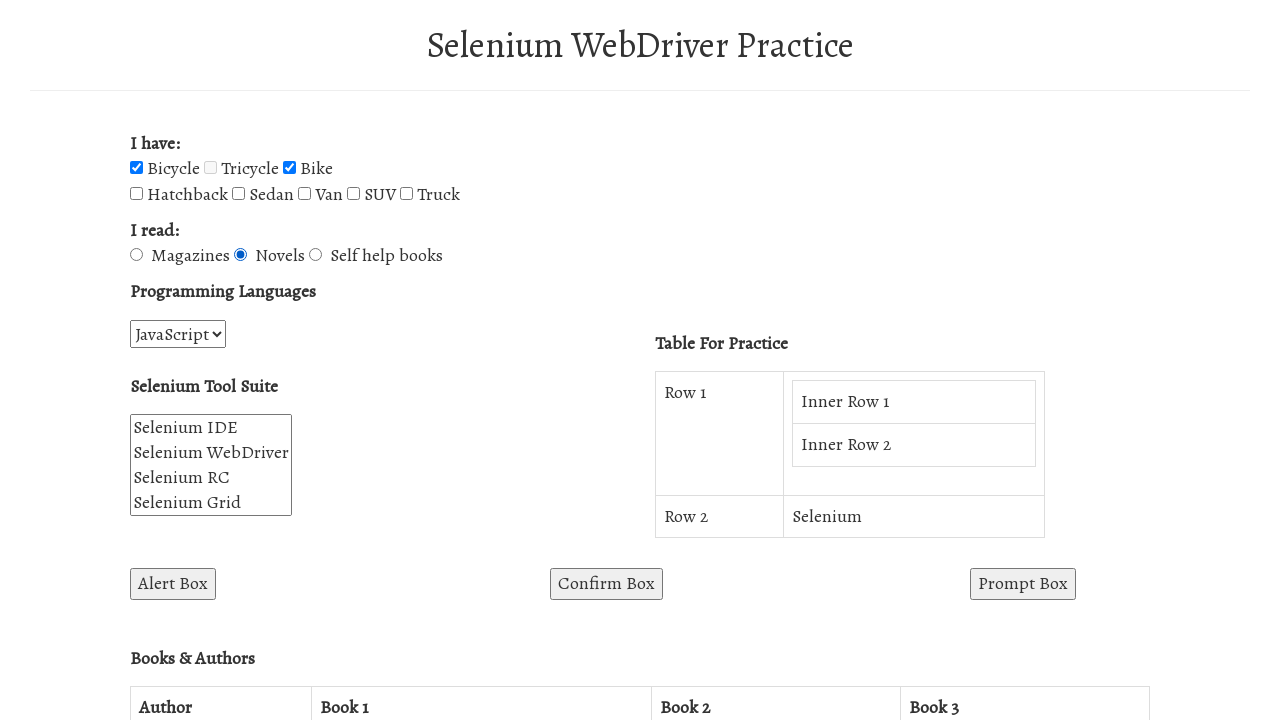

Selected WebDriver from Selenium Suite dropdown on #selenium_suite
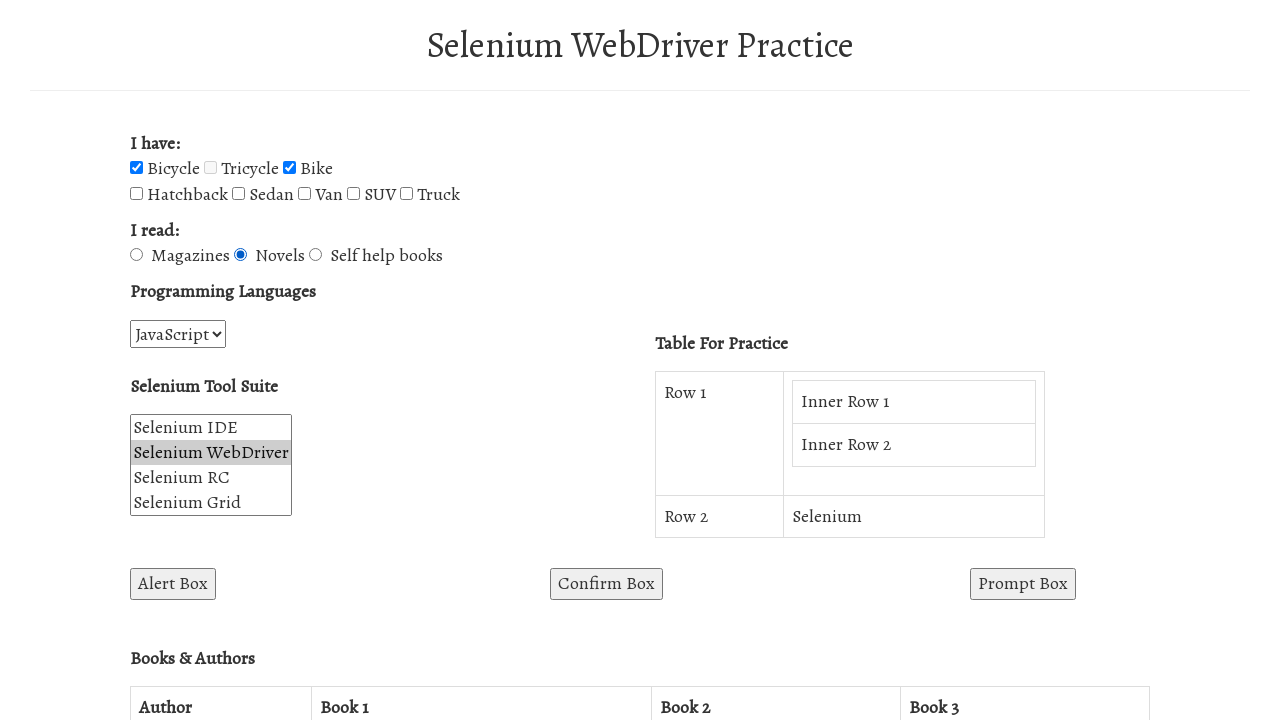

Clicked alert box button at (173, 584) on #alertBox
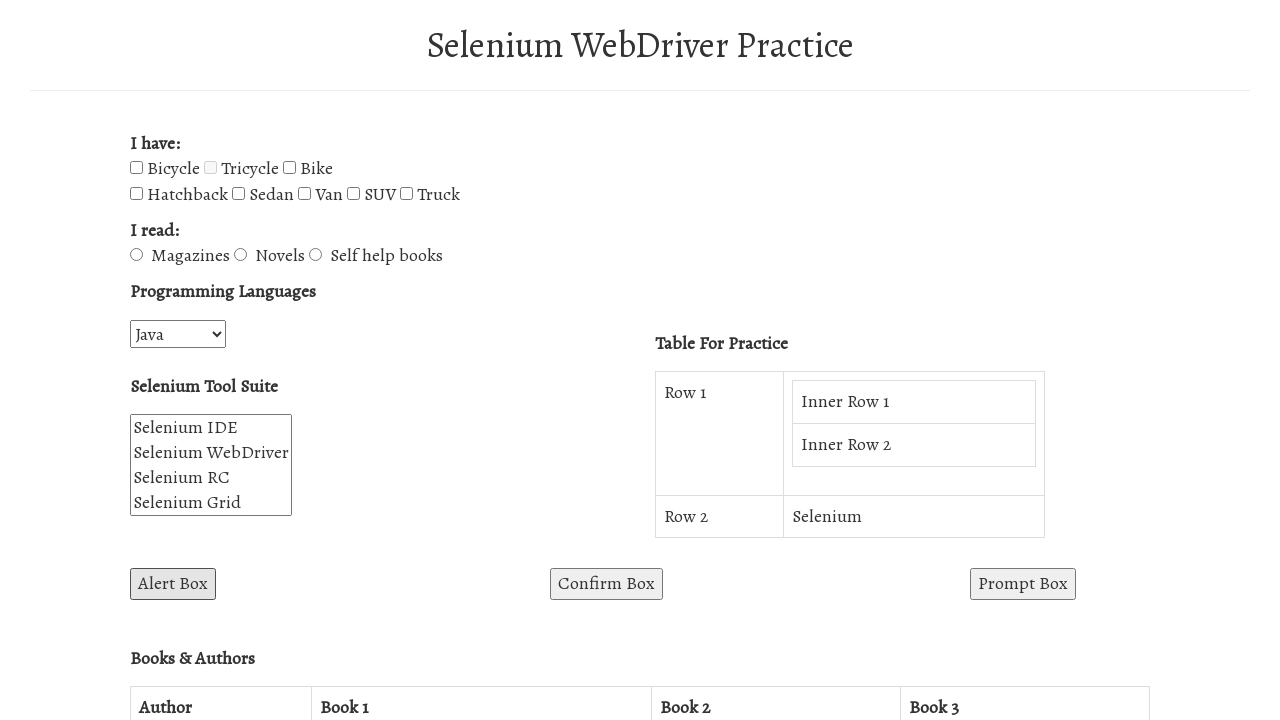

Accepted alert dialog
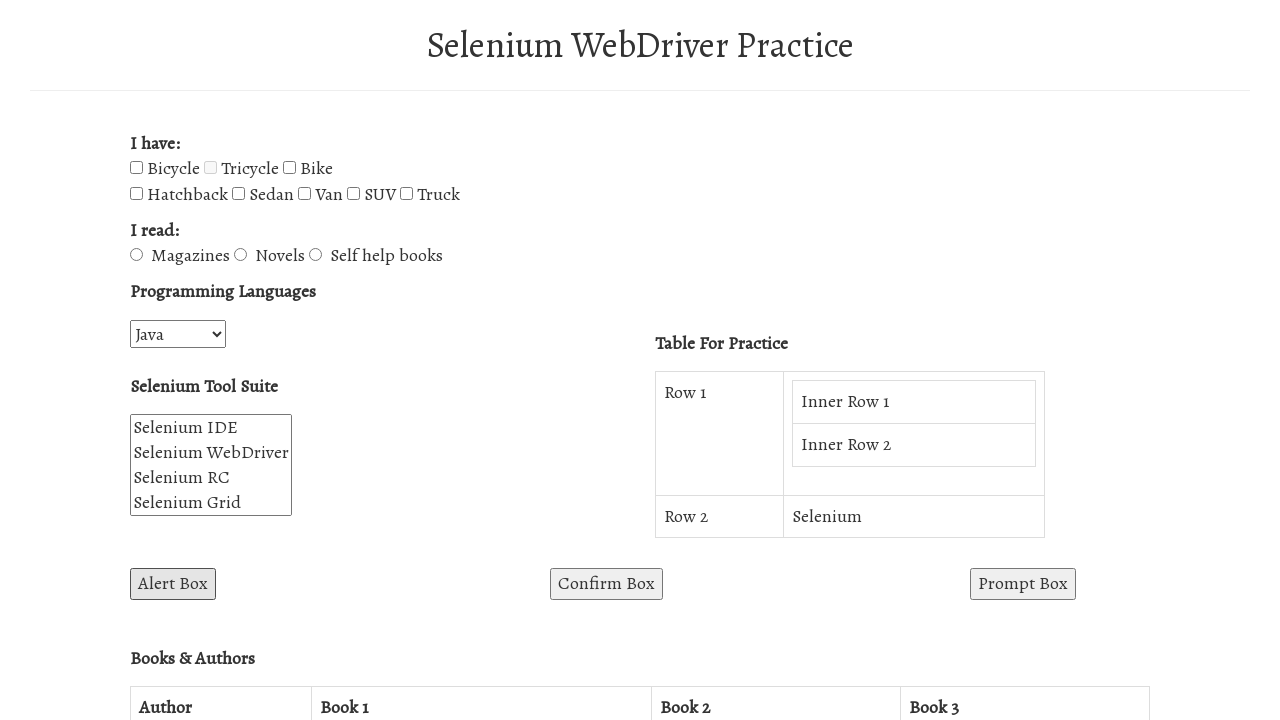

Navigated back to previous page
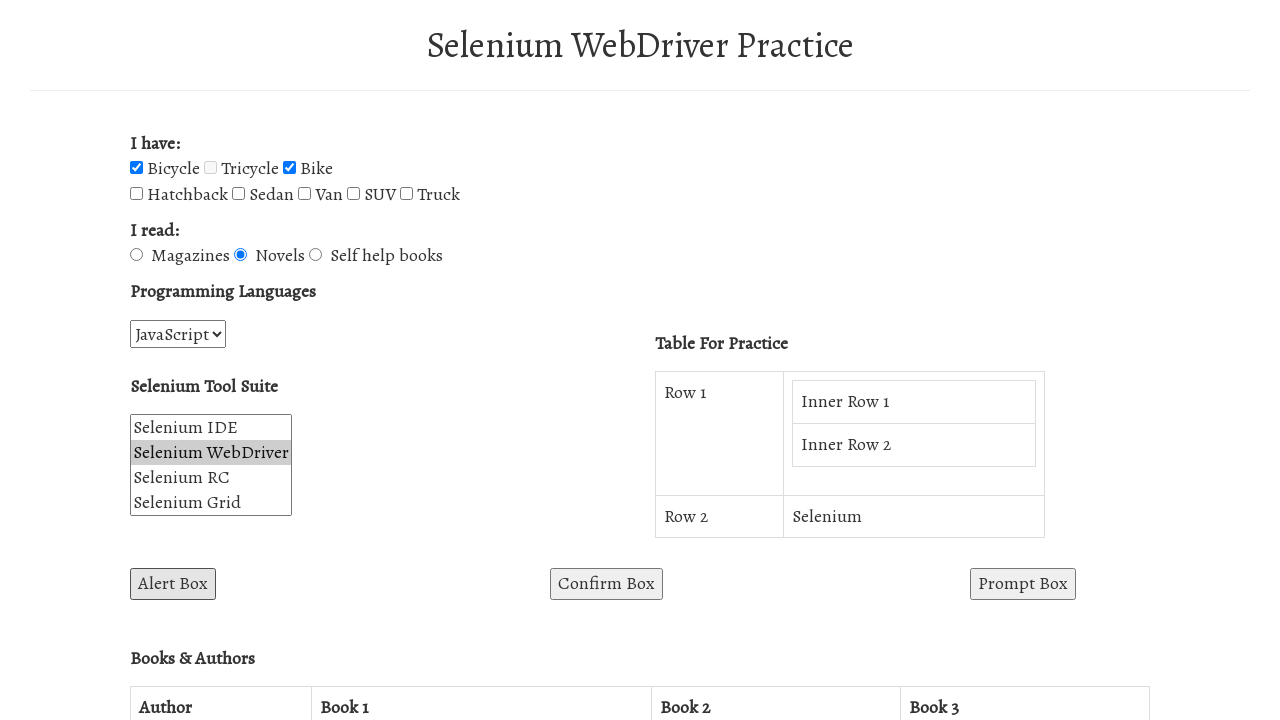

Clicked confirm box button at (606, 584) on #confirmBox
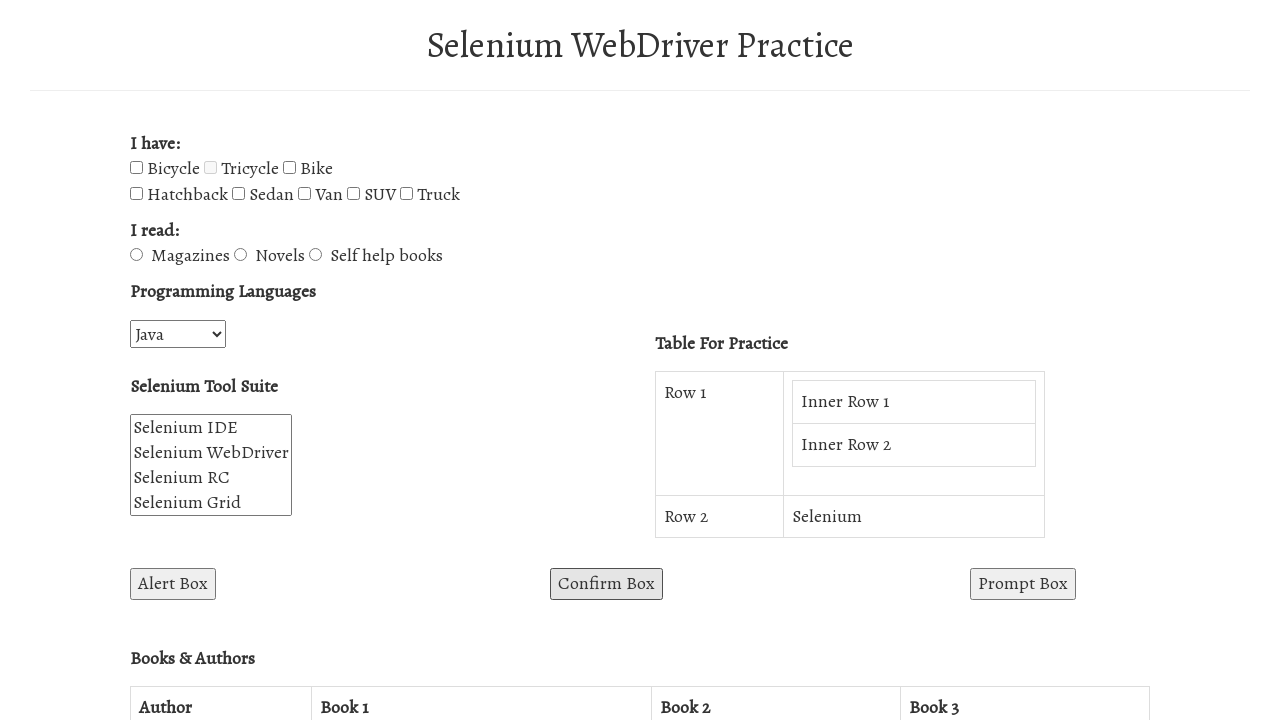

Dismissed confirm dialog
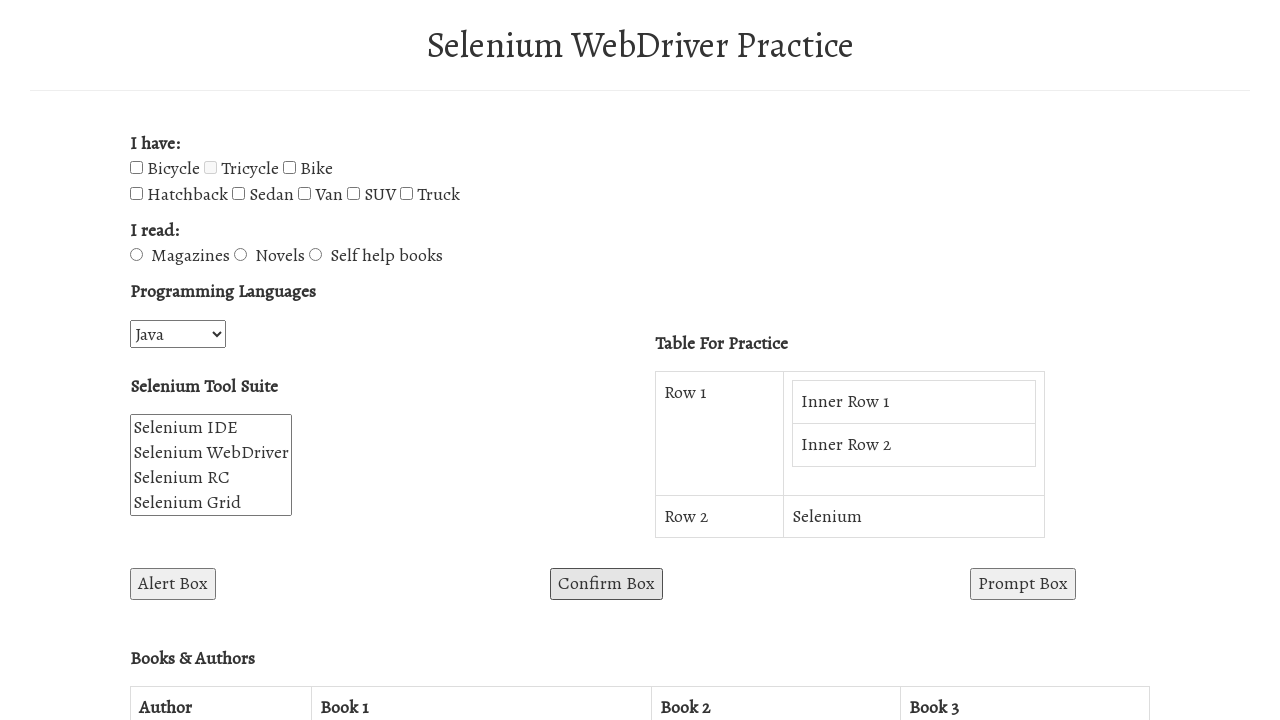

Refreshed the page
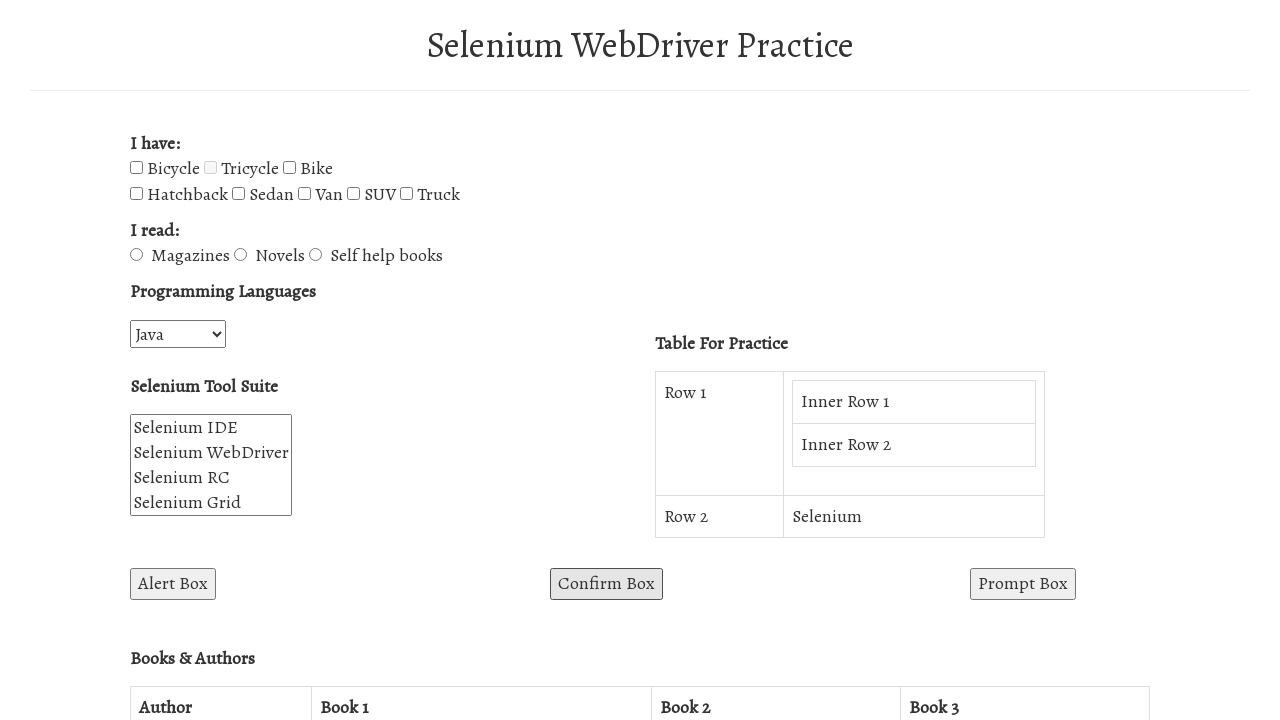

Clicked prompt box button at (1023, 584) on button#promptBox
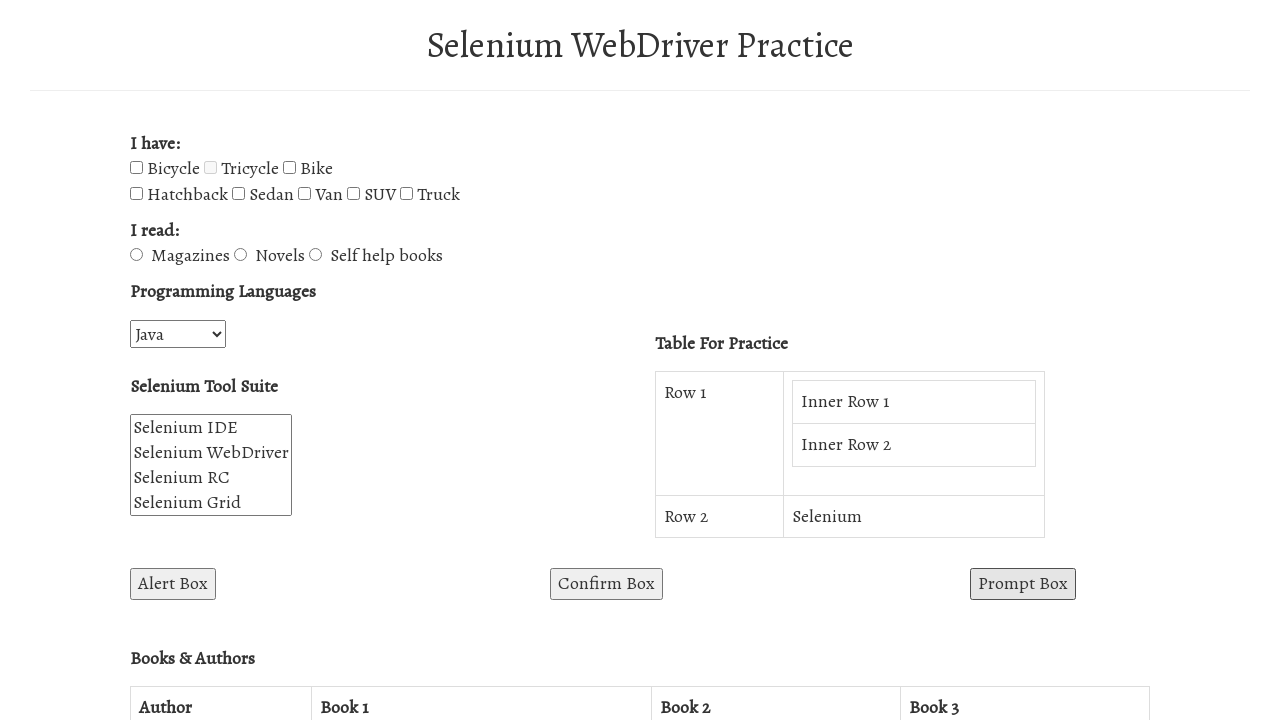

Accepted prompt dialog with 'welcome' text
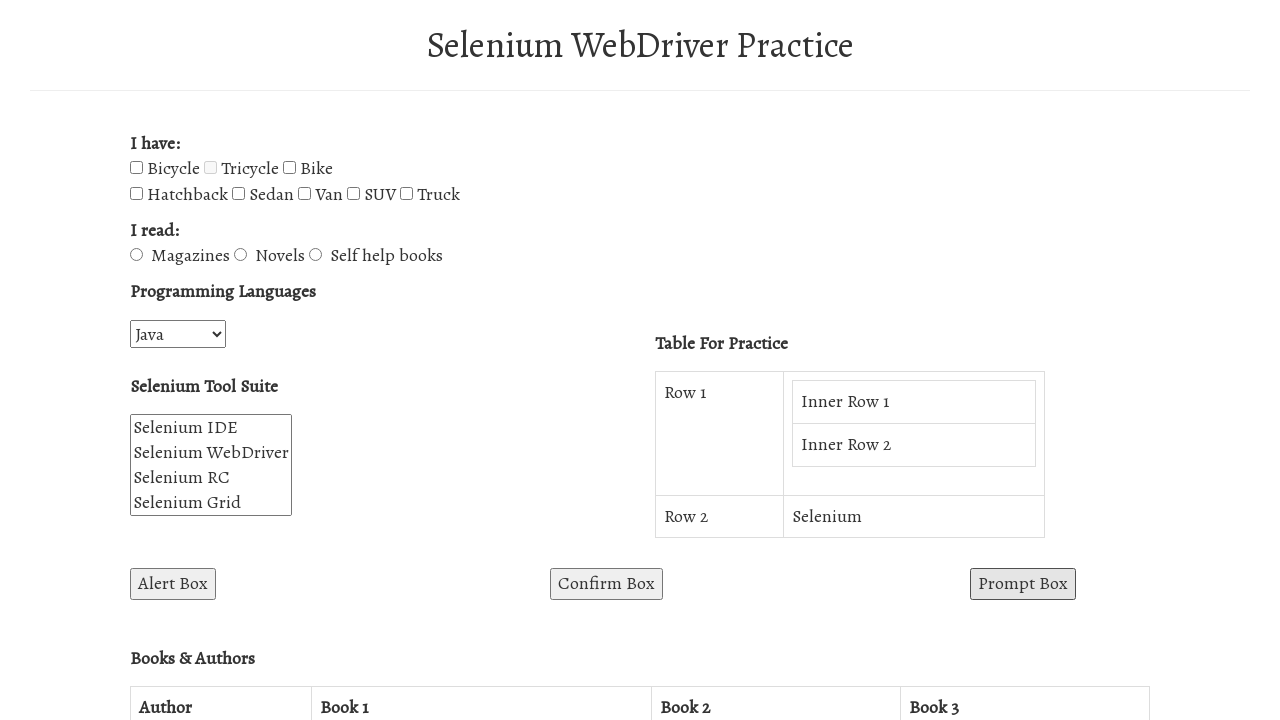

Clicked text input box at (298, 401) on #enterText
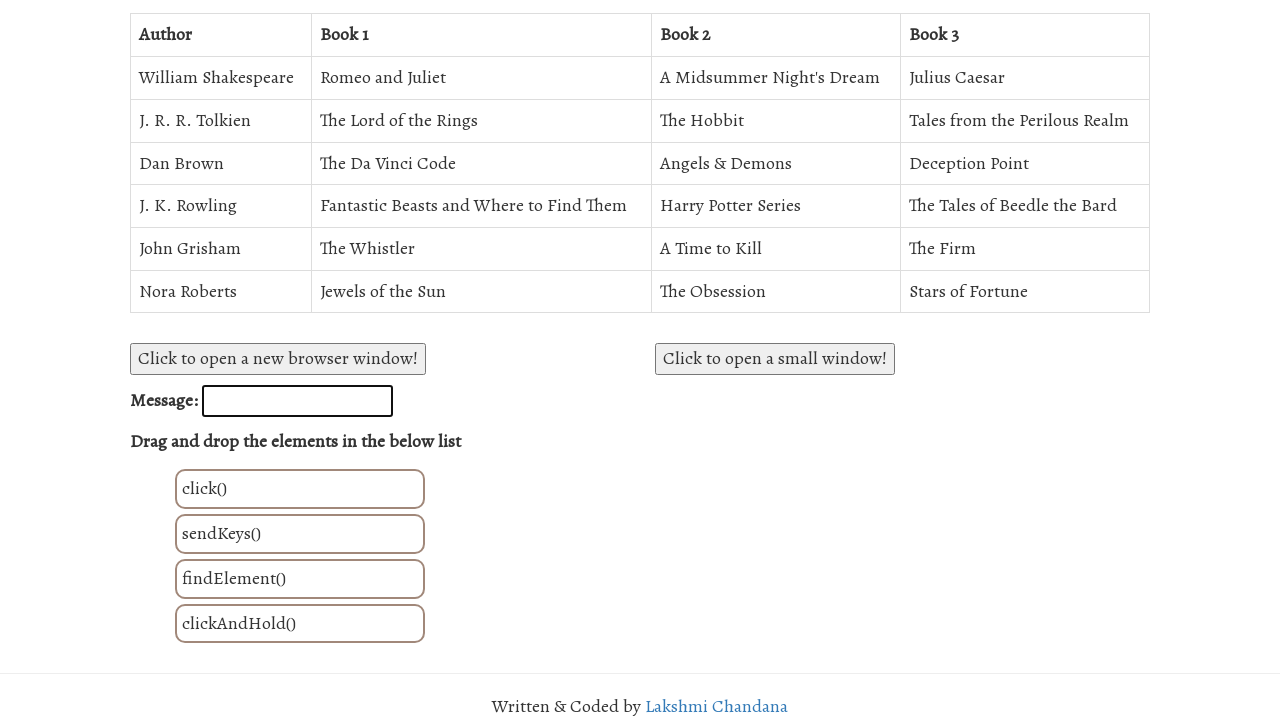

Pressed Shift key down
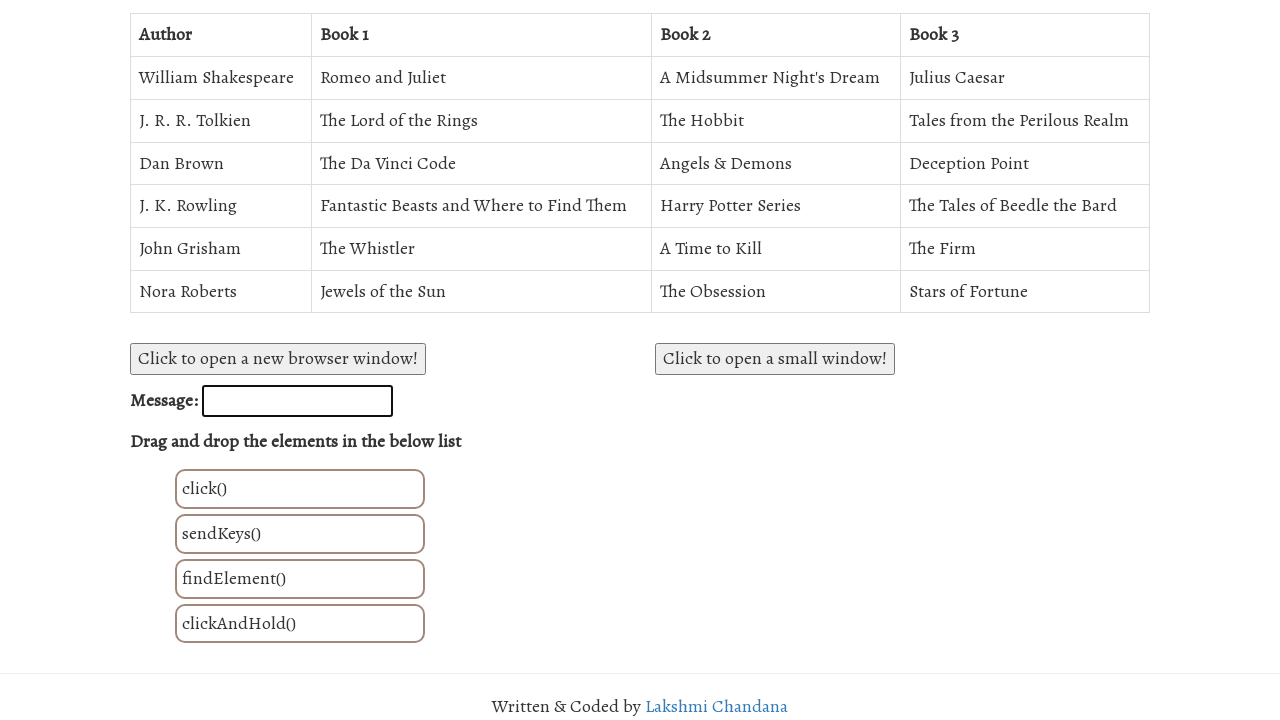

Typed 'automation' in text box on #enterText
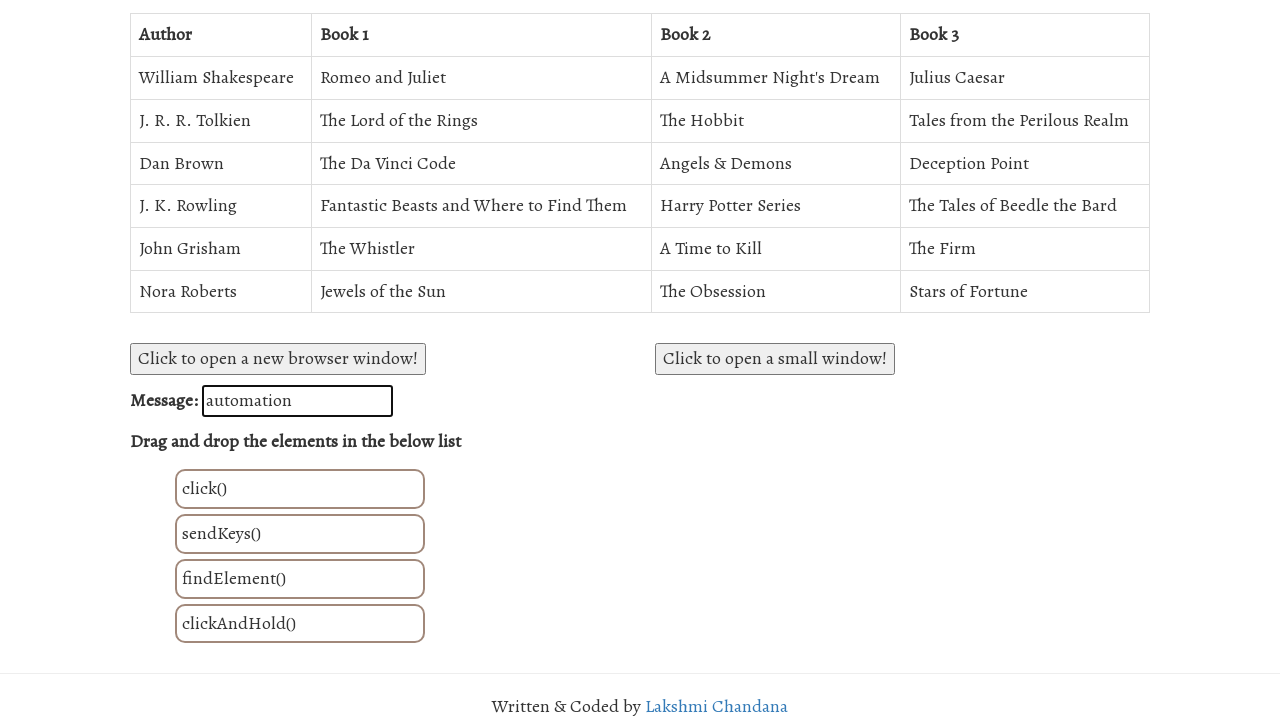

Released Shift key
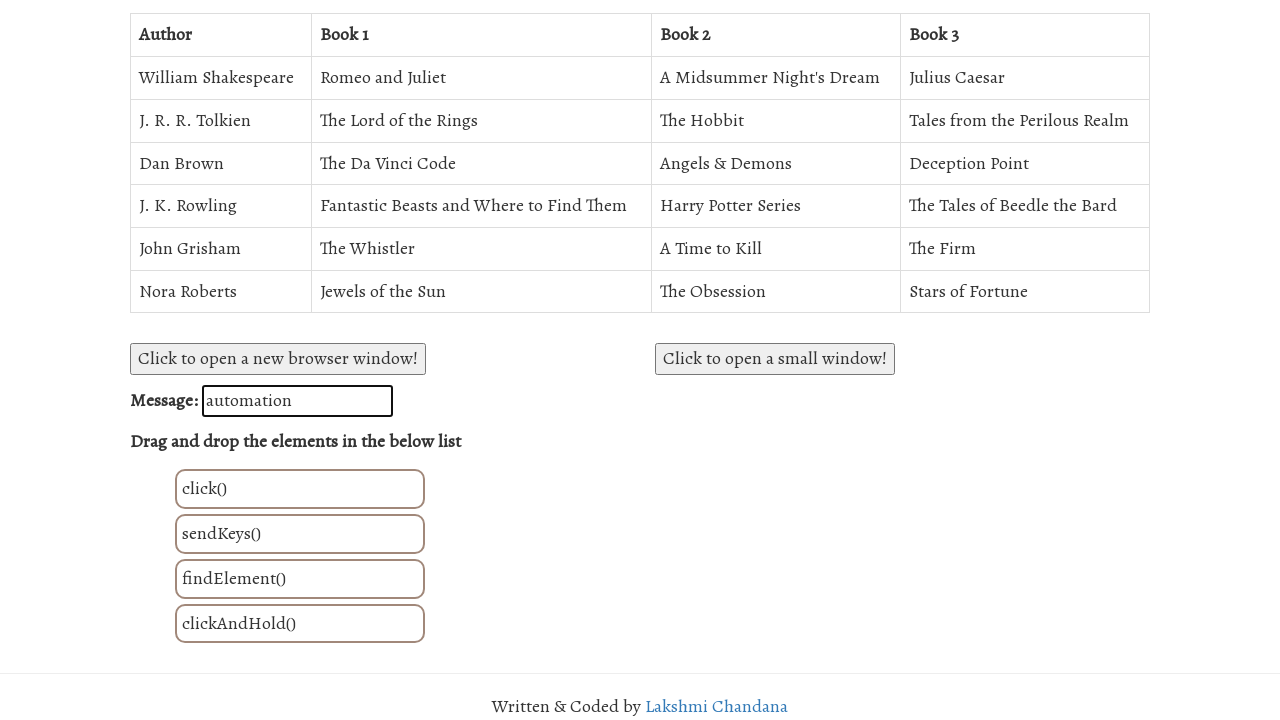

Hovered over click element at (300, 489) on #click
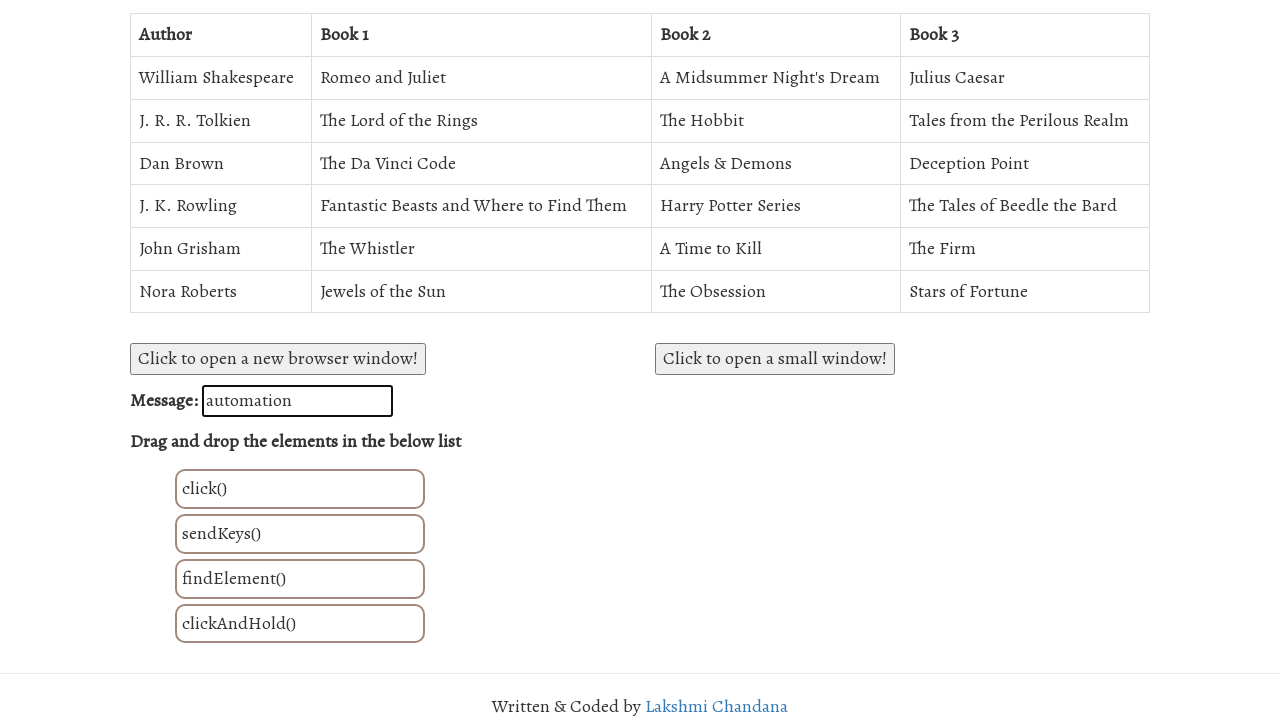

Mouse button pressed down at (300, 489)
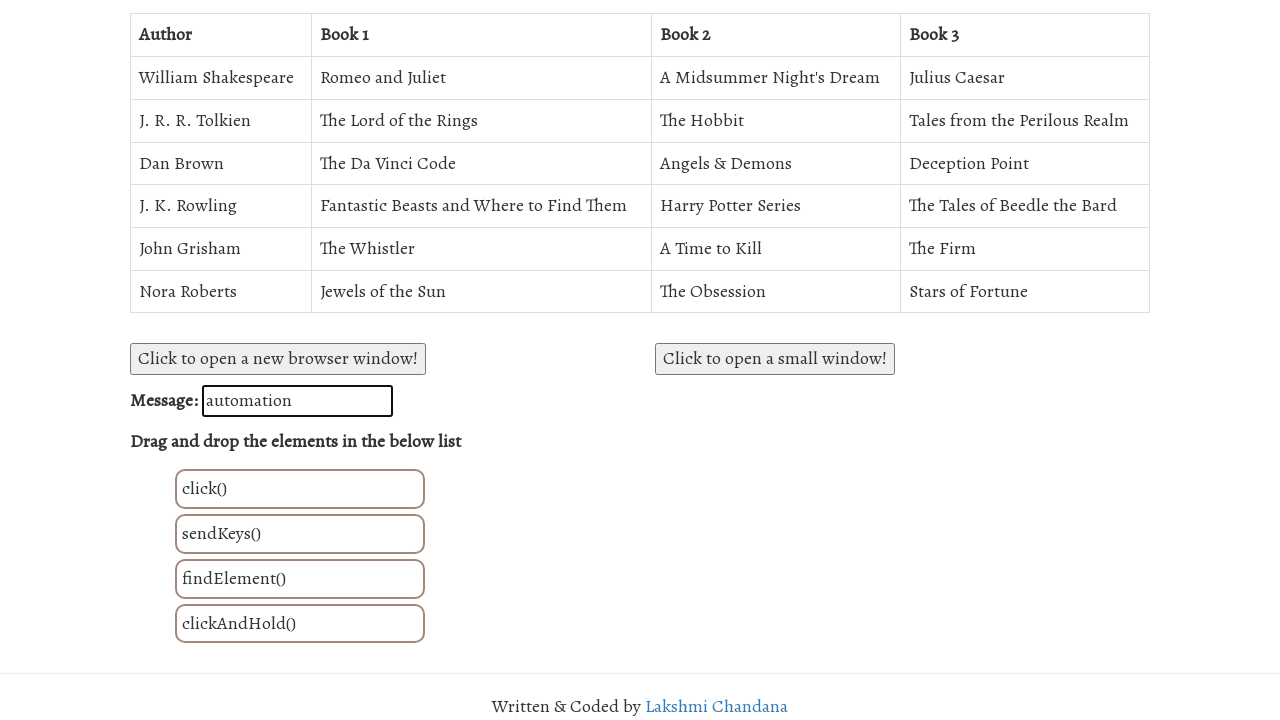

Hovered over clickAndHold element while mouse down at (300, 623) on #clickAndHold
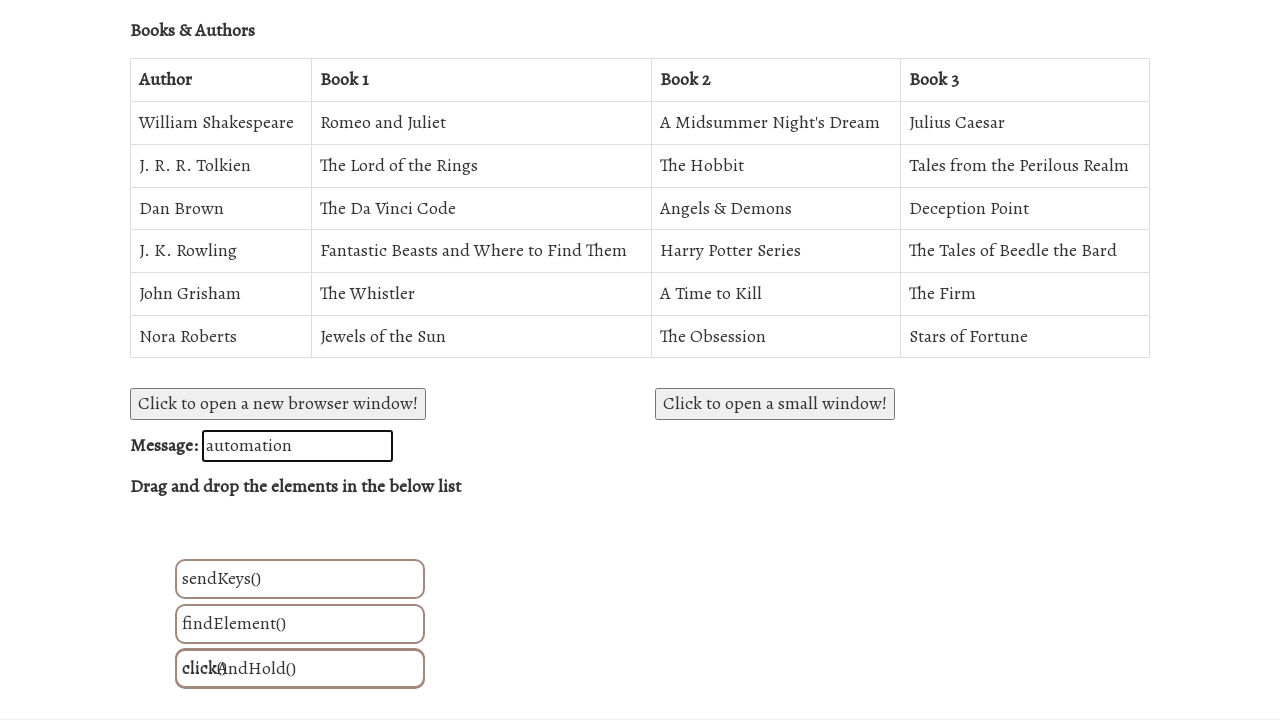

Mouse button released at (300, 623)
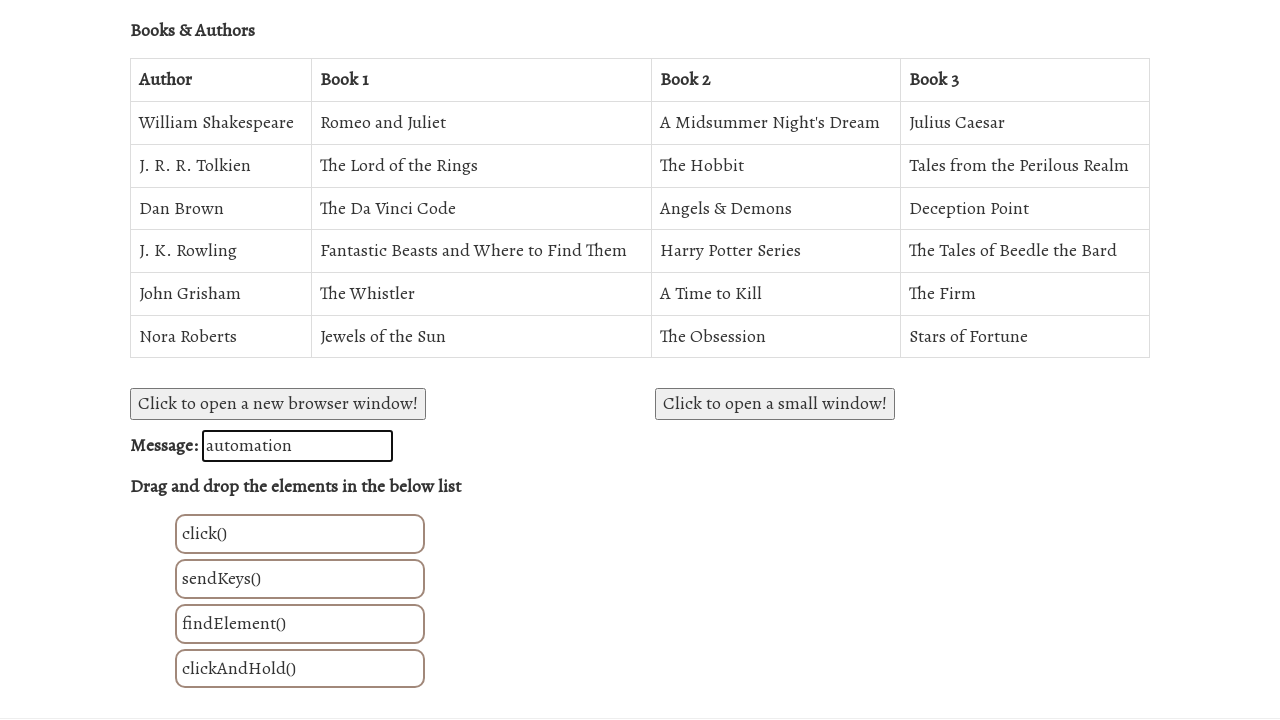

Clicked button to open new window at (278, 404) on #win1
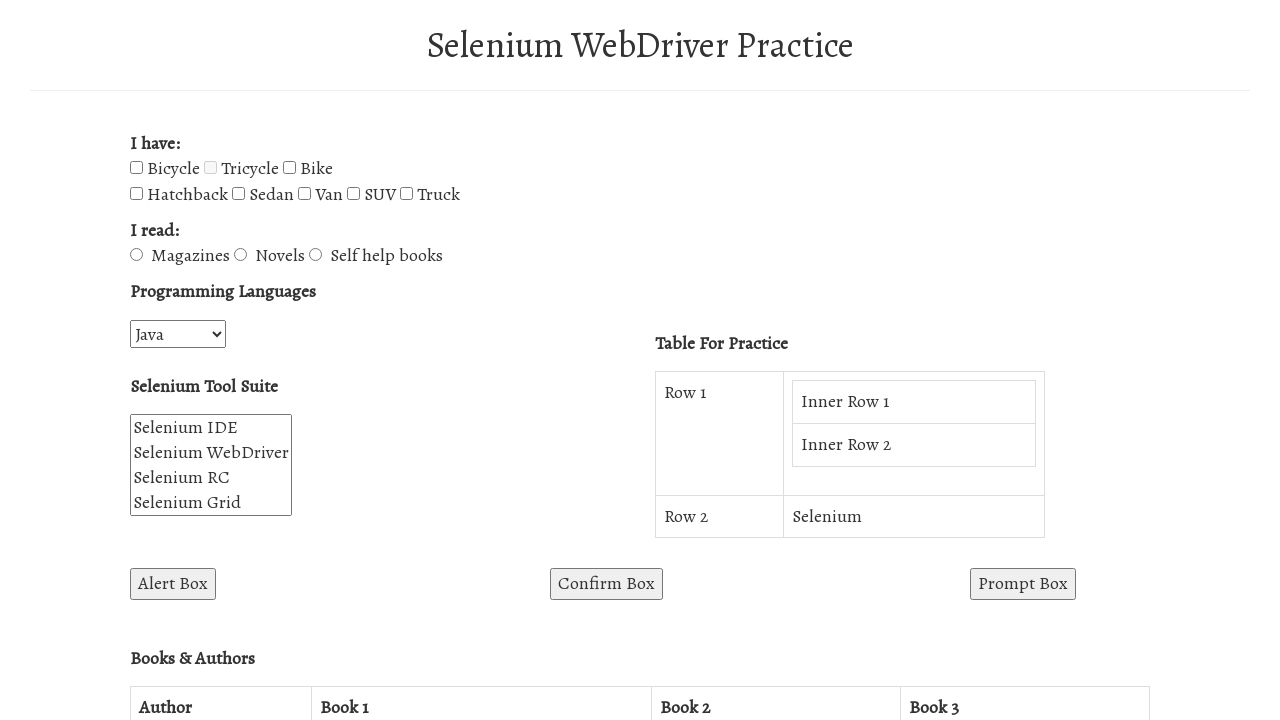

Clicked button and waited for new page to open at (278, 360) on #win1
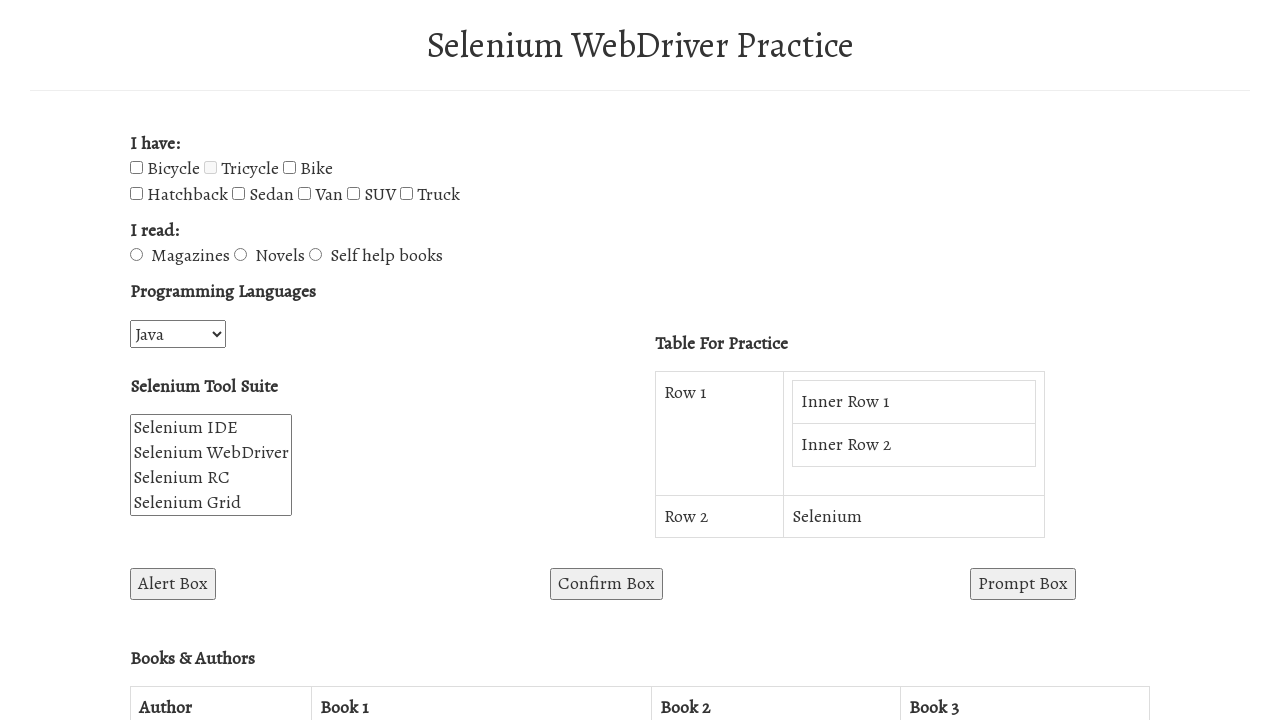

New page/tab opened successfully
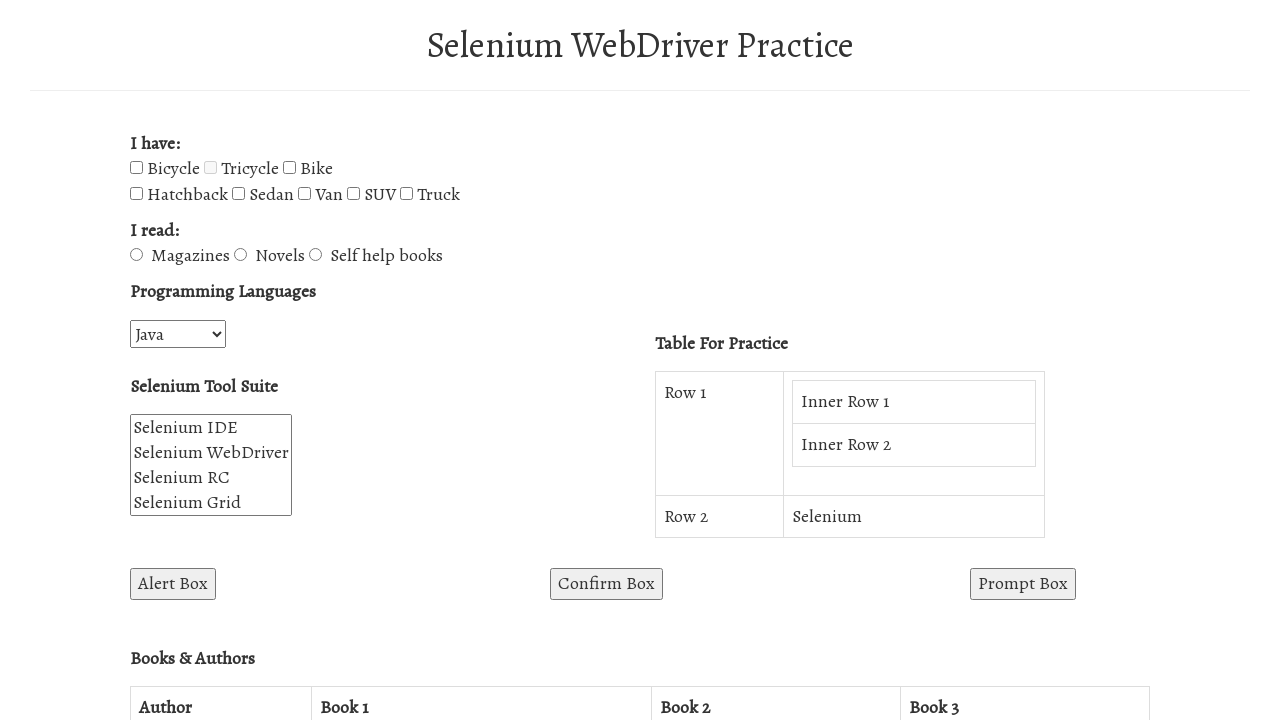

Located all table rows from BooksAuthorsTable
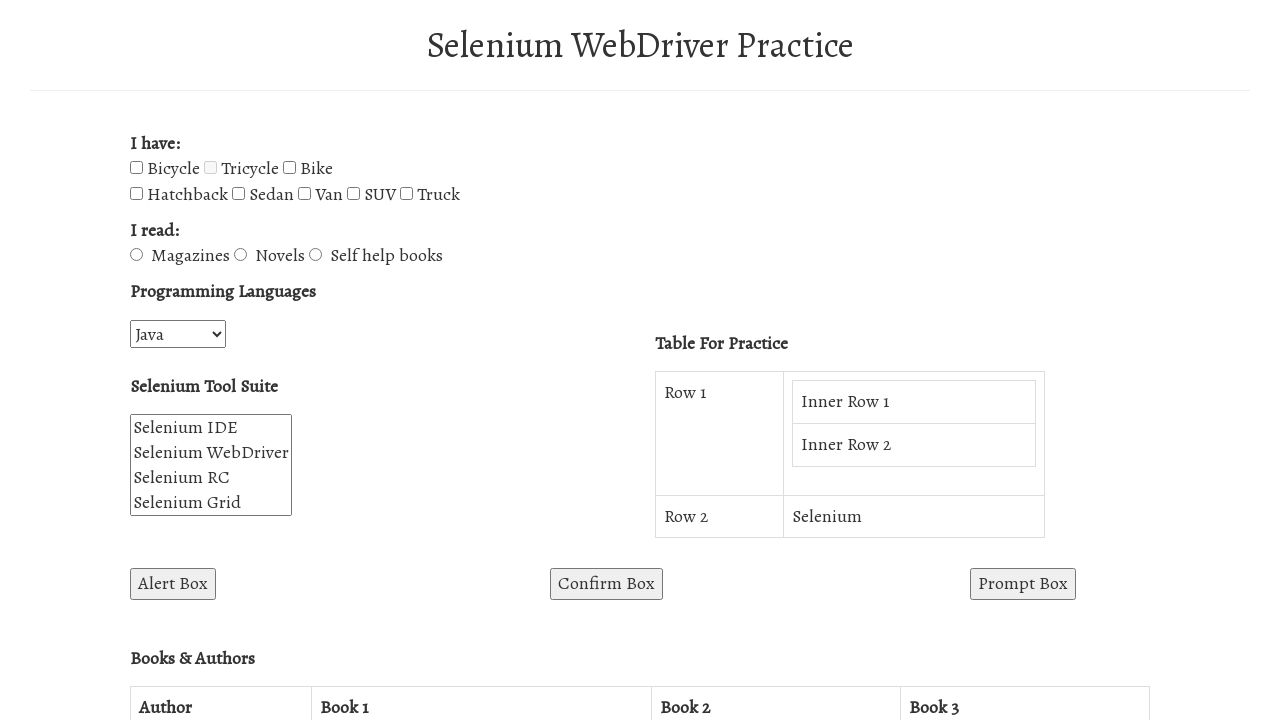

Read table headers from row 0
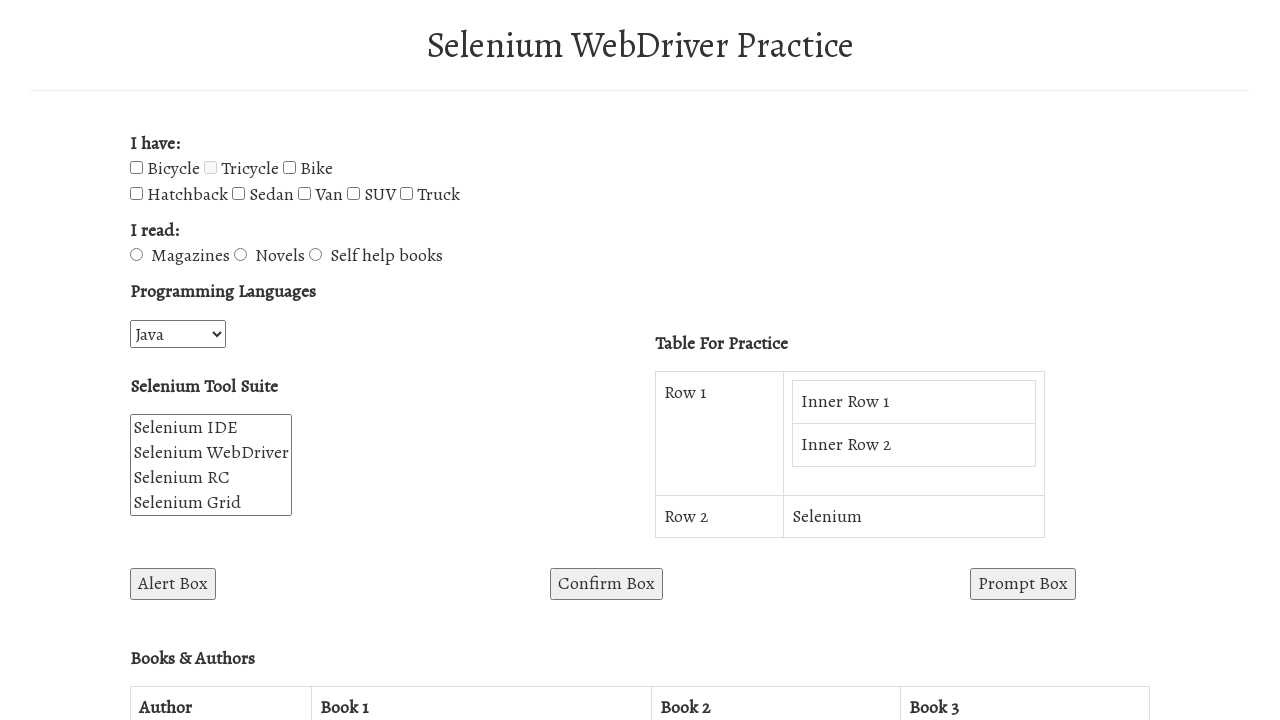

Read table data cells from row 1
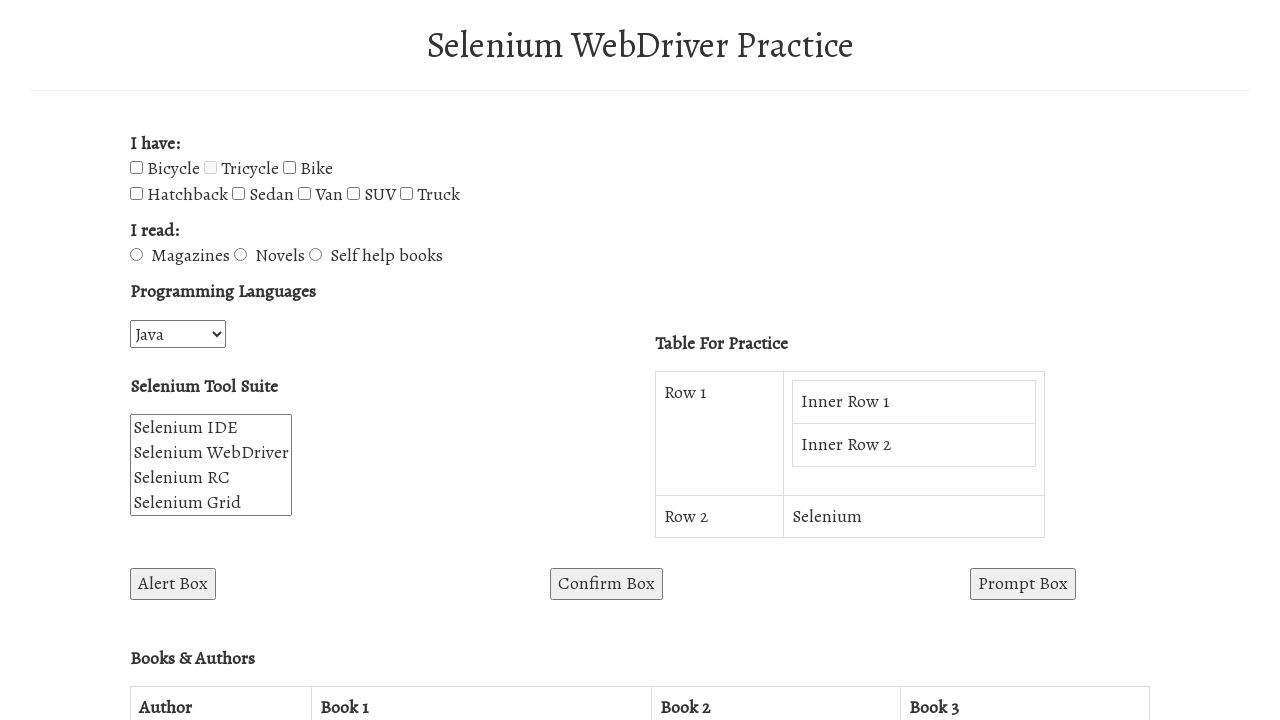

Read table data cells from row 2
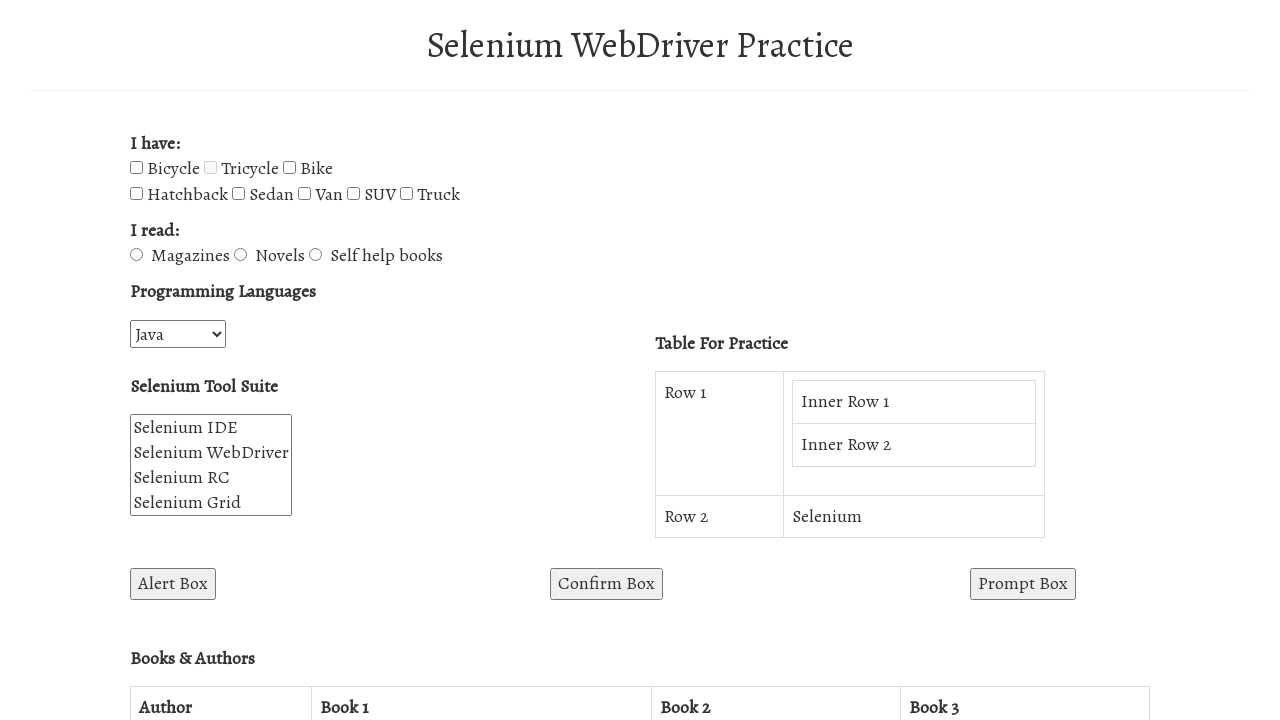

Read table data cells from row 3
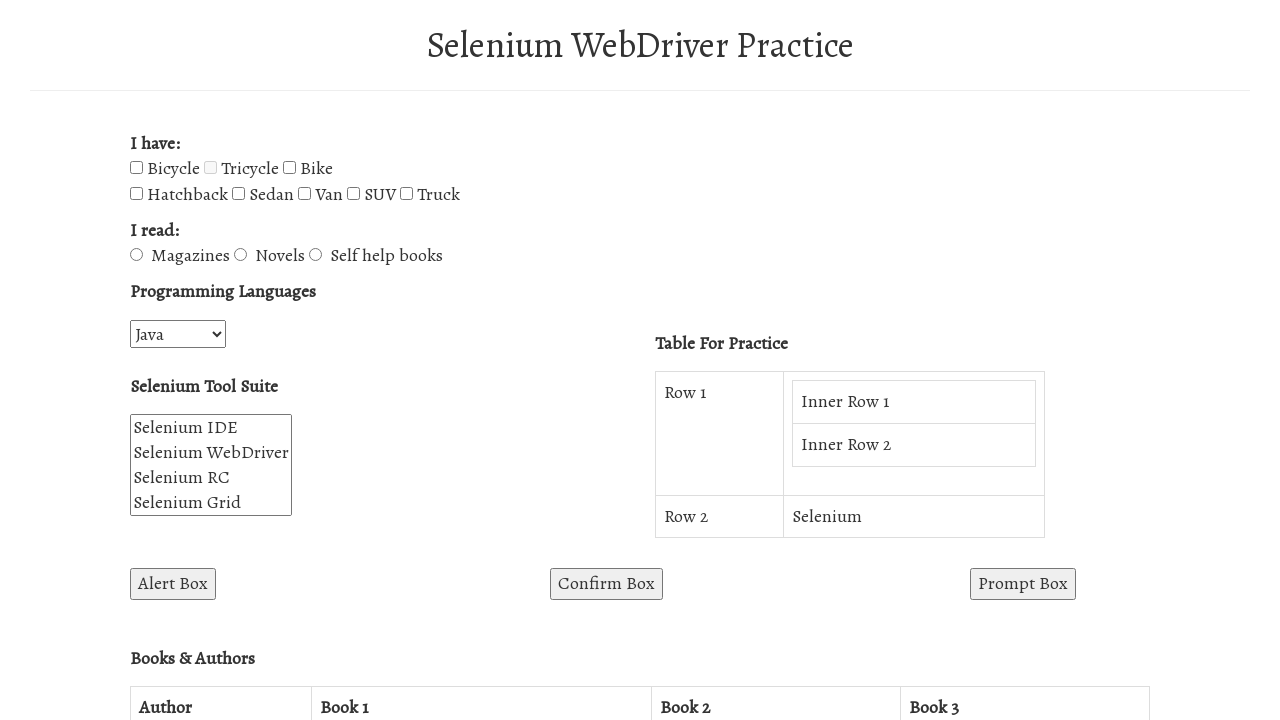

Read table data cells from row 4
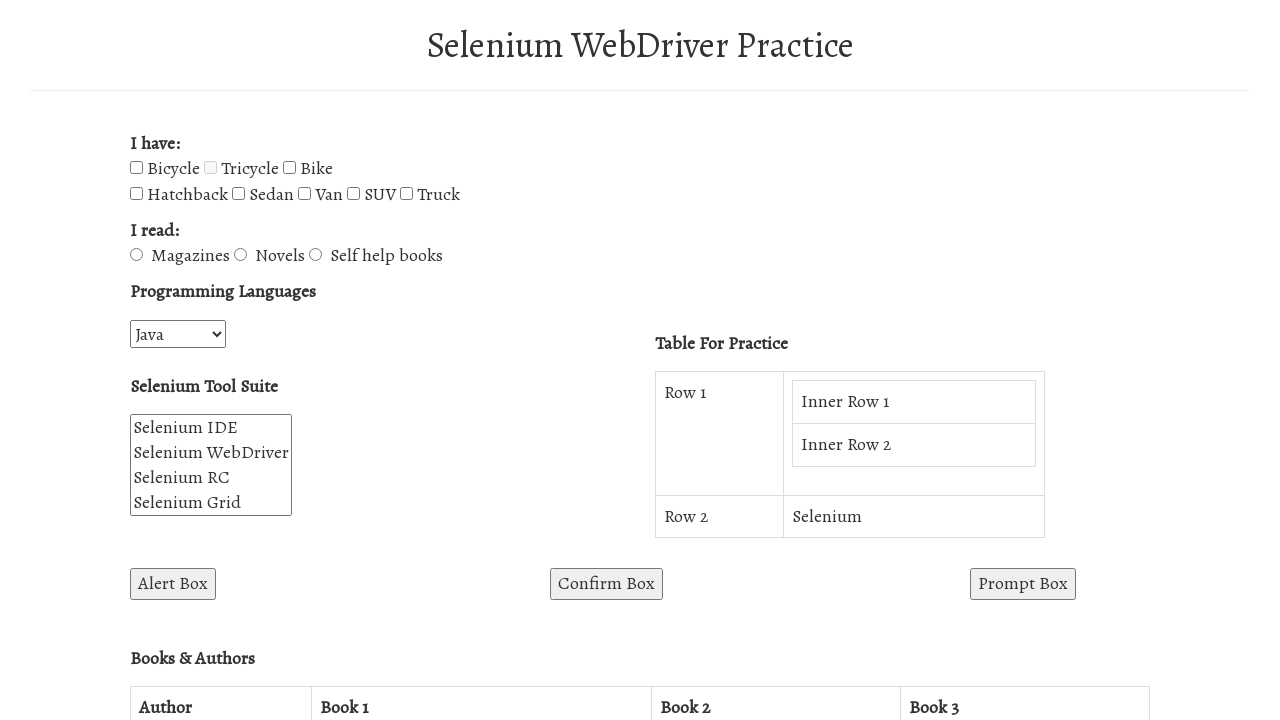

Read table data cells from row 5
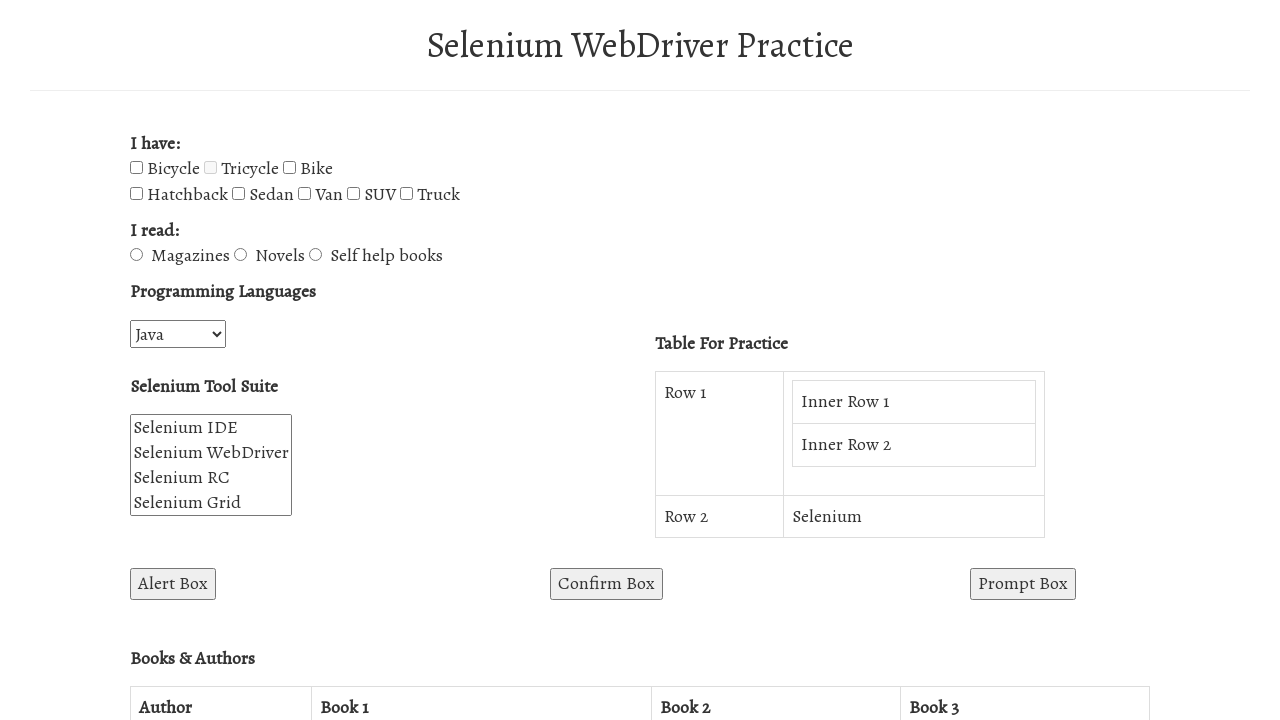

Read table data cells from row 6
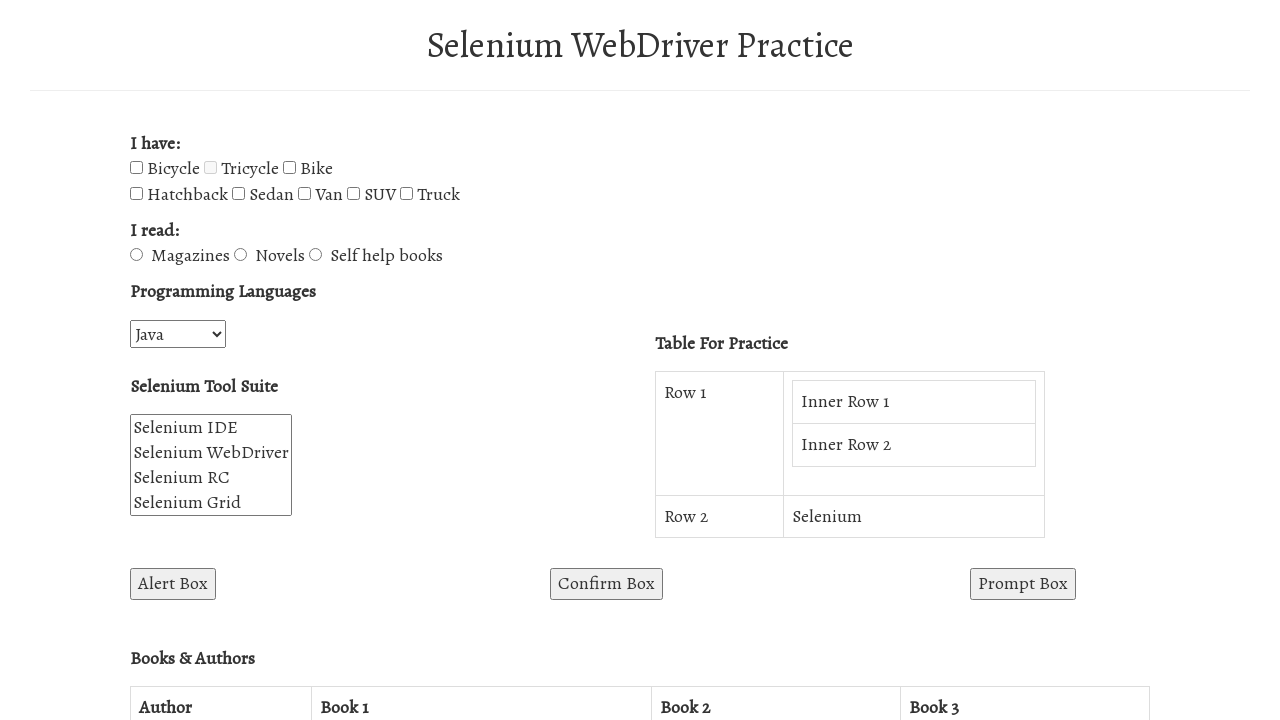

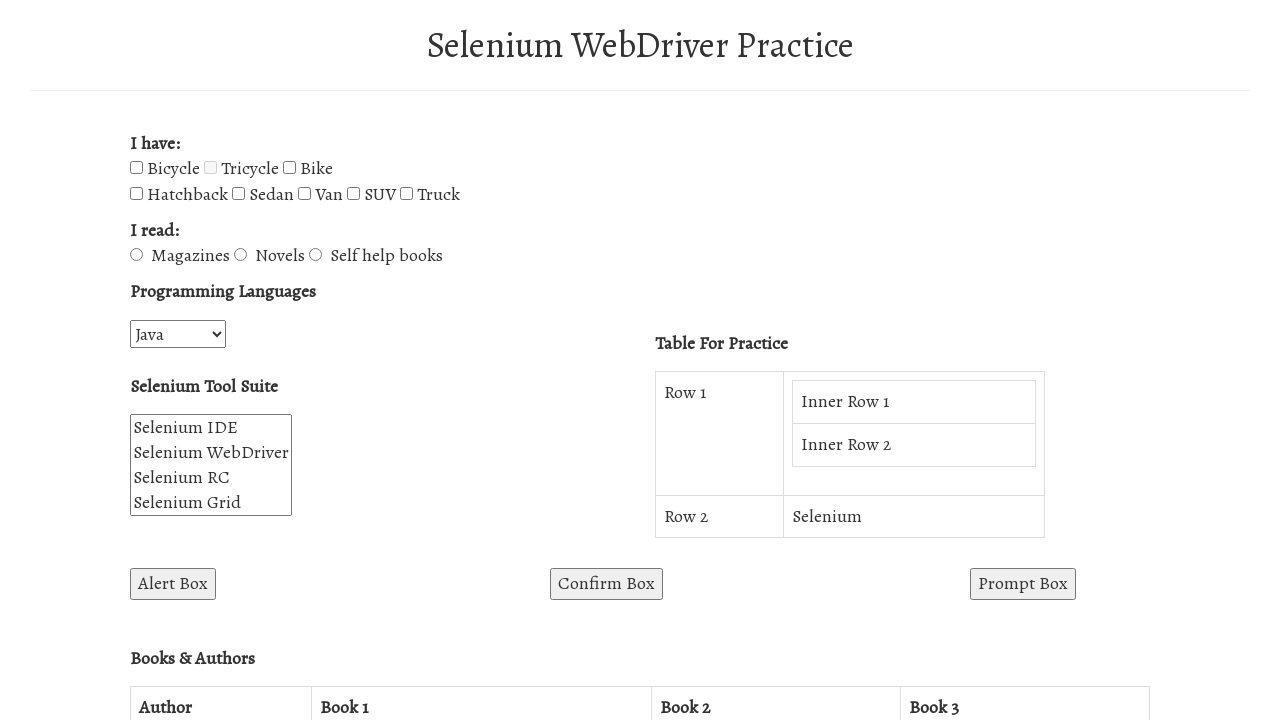